Tests checkbox interactions by verifying initial states and clicking to change checkbox state

Starting URL: http://the-internet.herokuapp.com/checkboxes

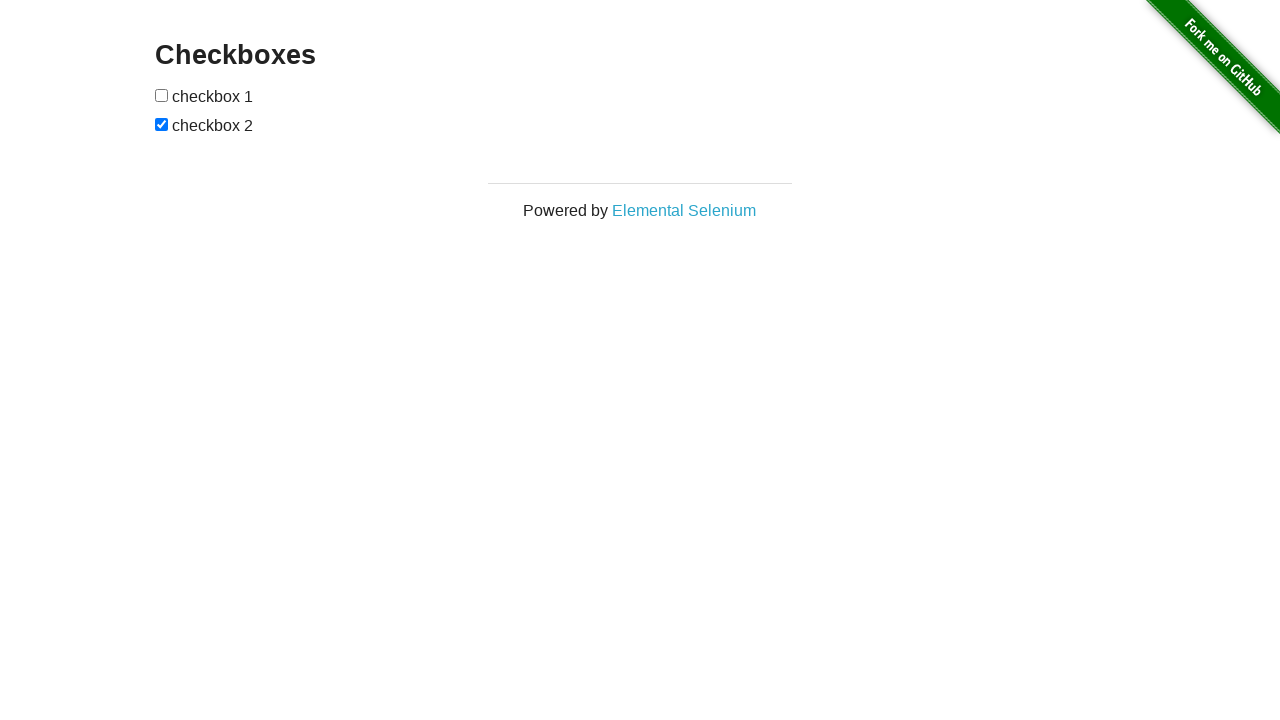

Located all checkboxes on the form
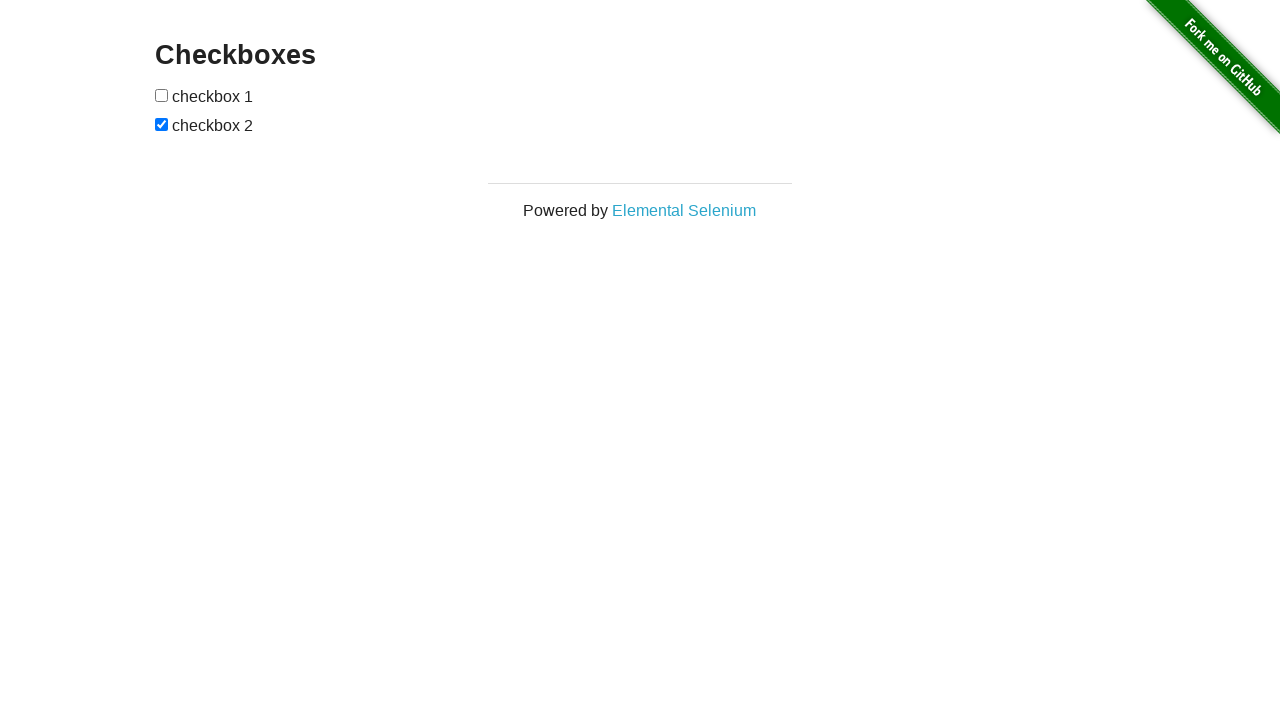

Verified first checkbox is initially unchecked
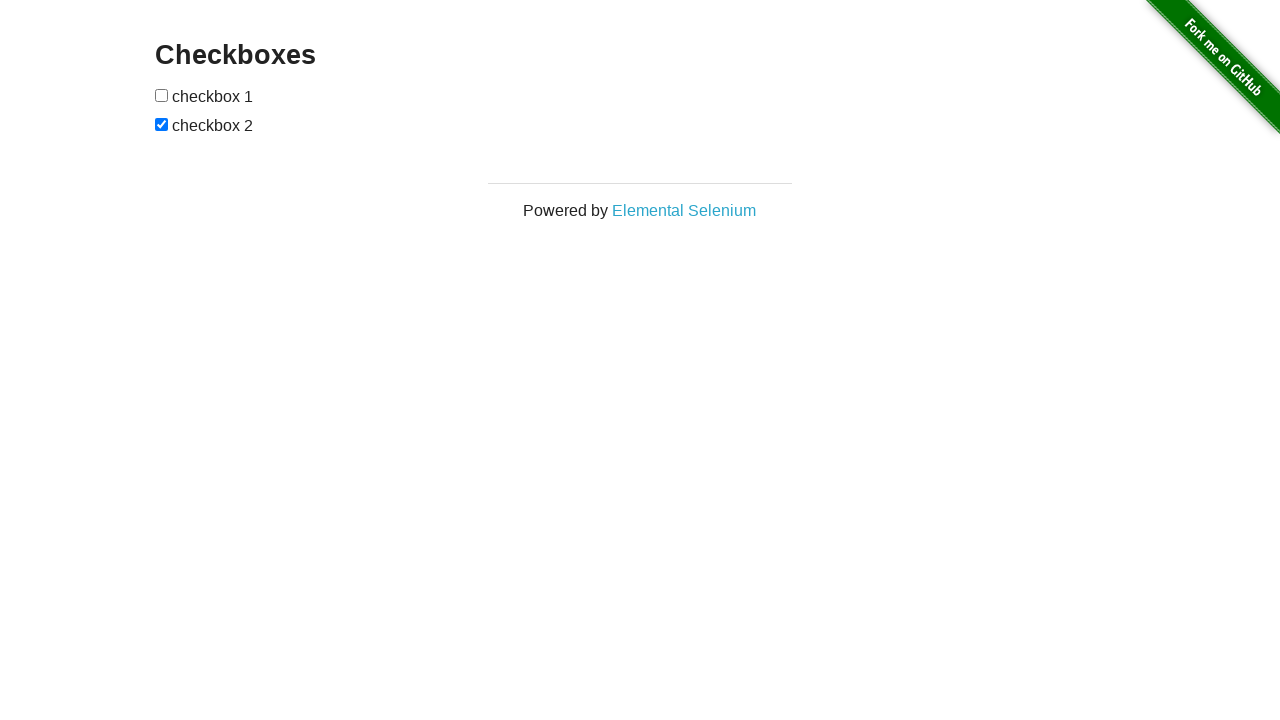

Verified second checkbox is initially checked
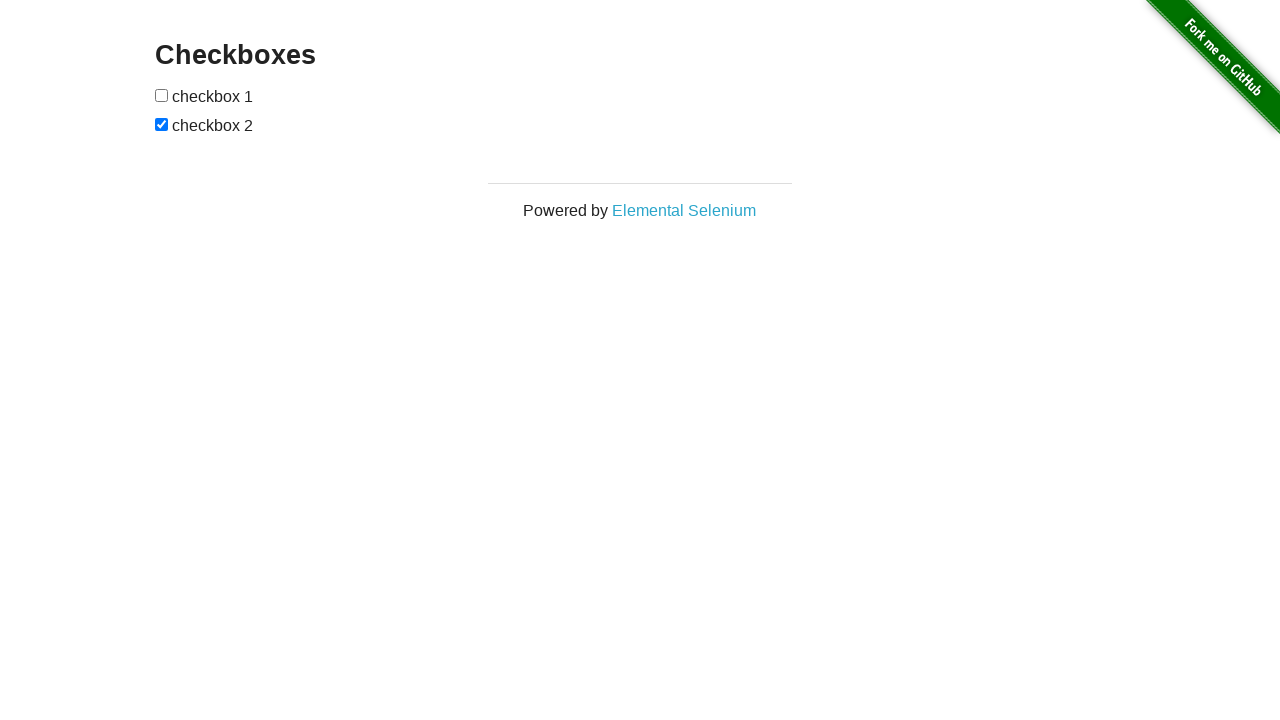

Clicked first checkbox to check it at (162, 95) on xpath=//form[@id='checkboxes']/input >> nth=0
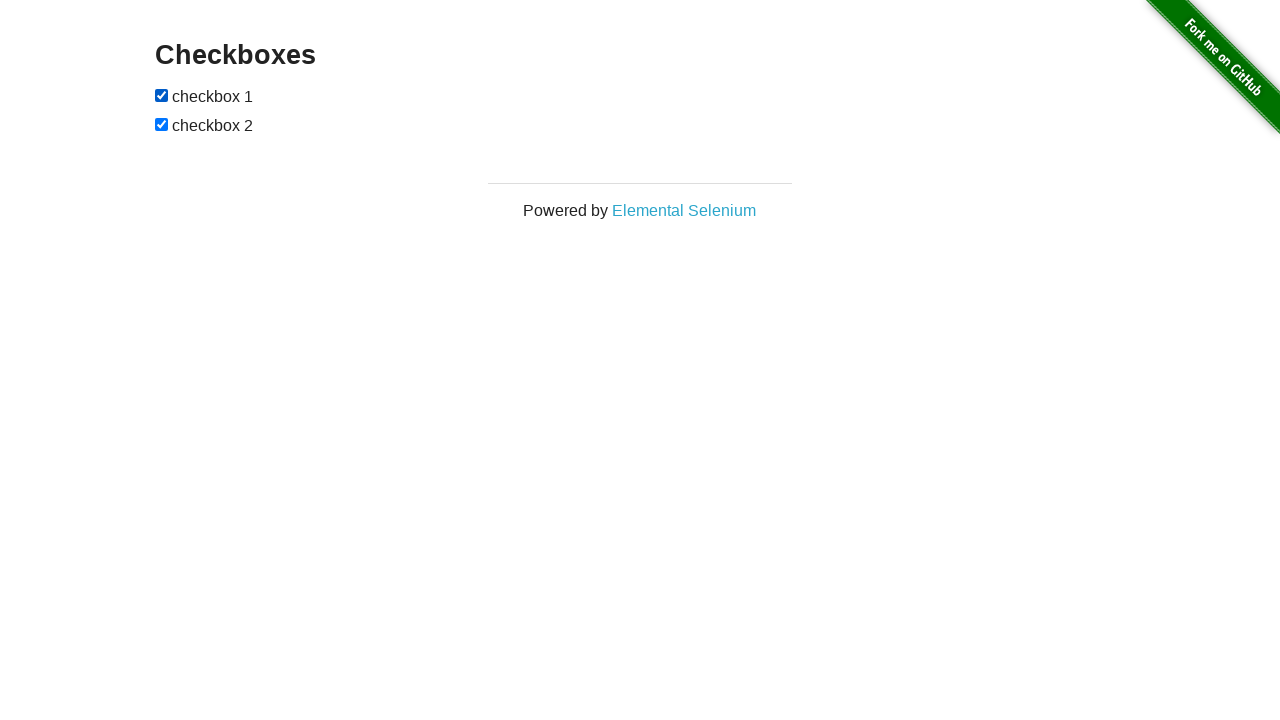

Verified first checkbox is now checked
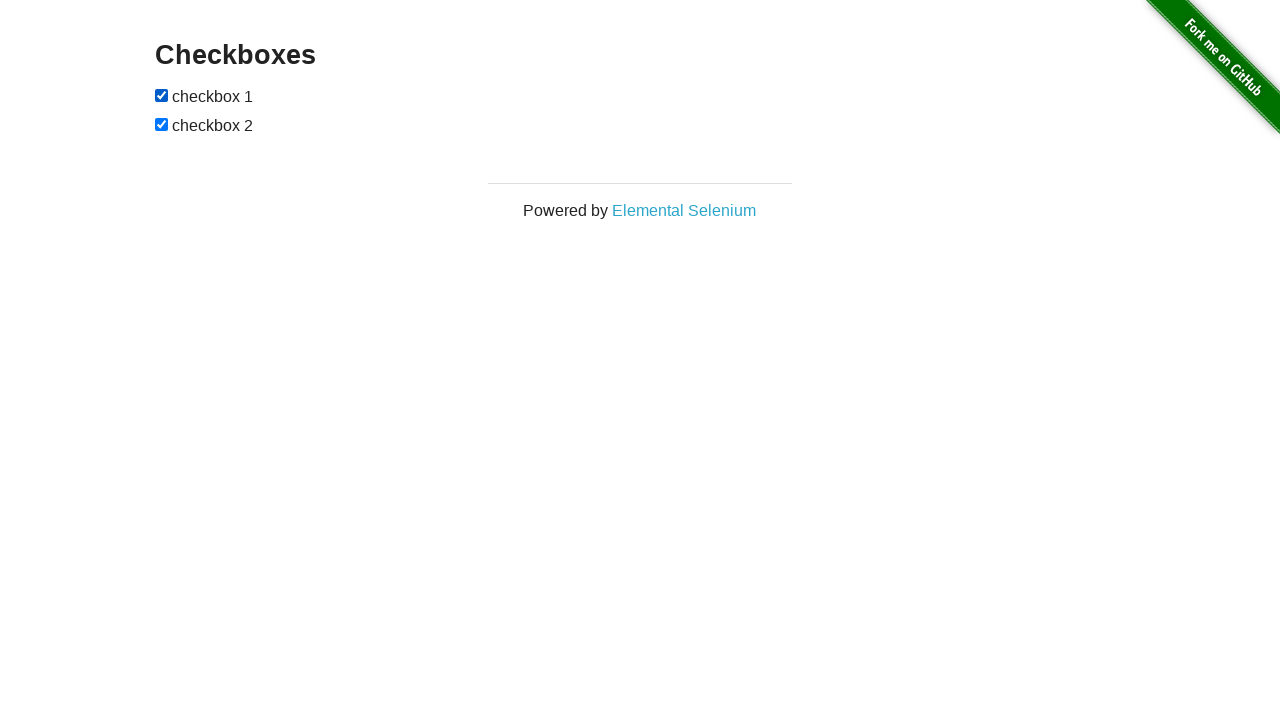

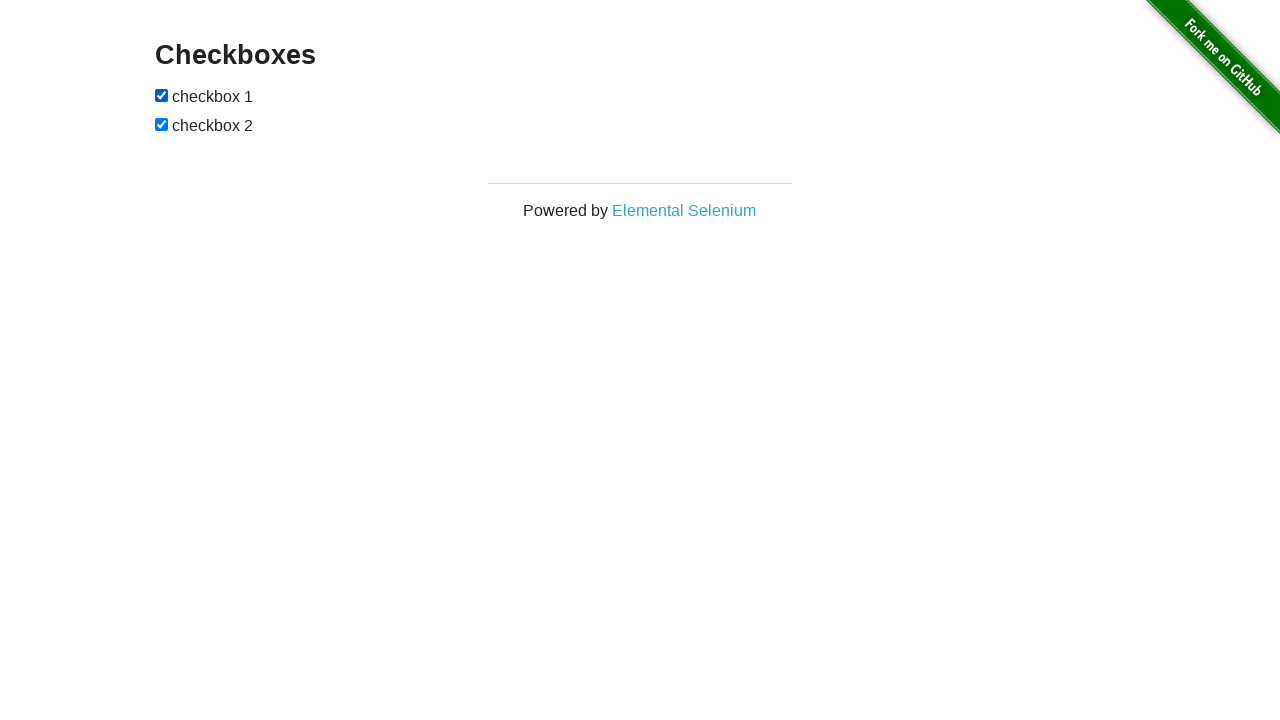